Tests that the Integers Only checkbox rounds the result of multiplication with decimal numbers

Starting URL: https://testsheepnz.github.io/BasicCalculator

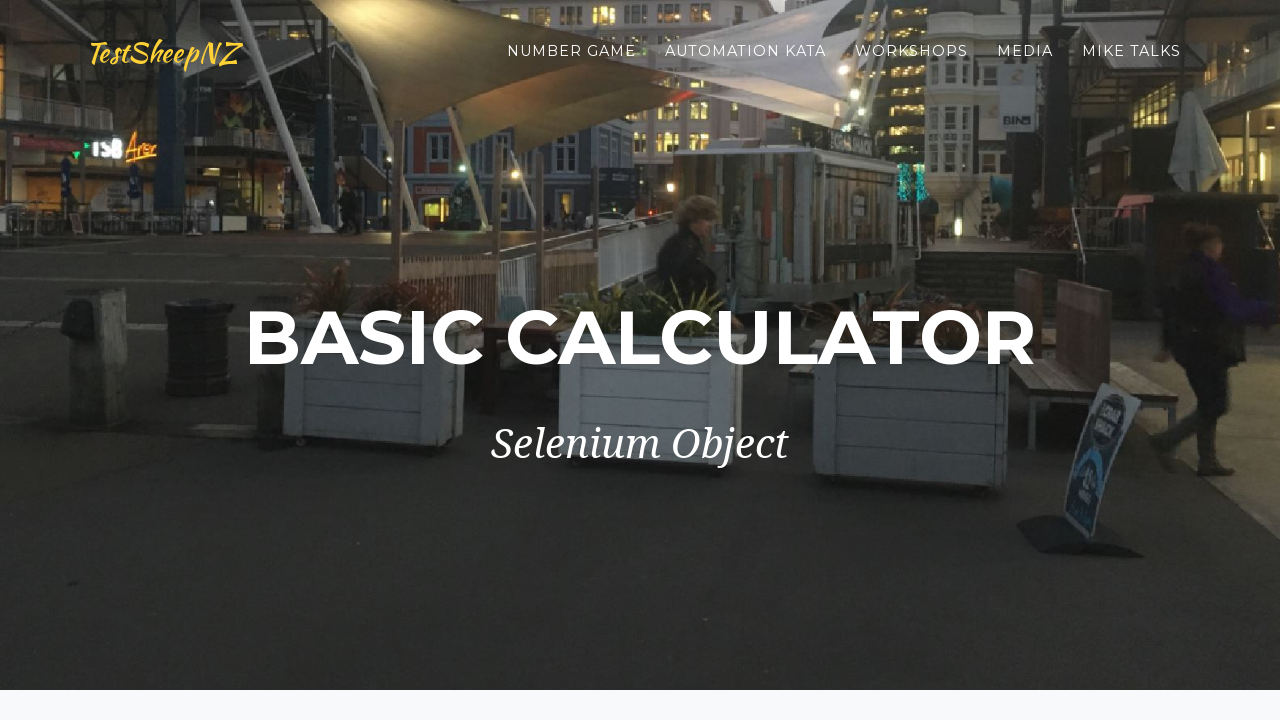

Selected build version 5 on select[name="selectBuild"]
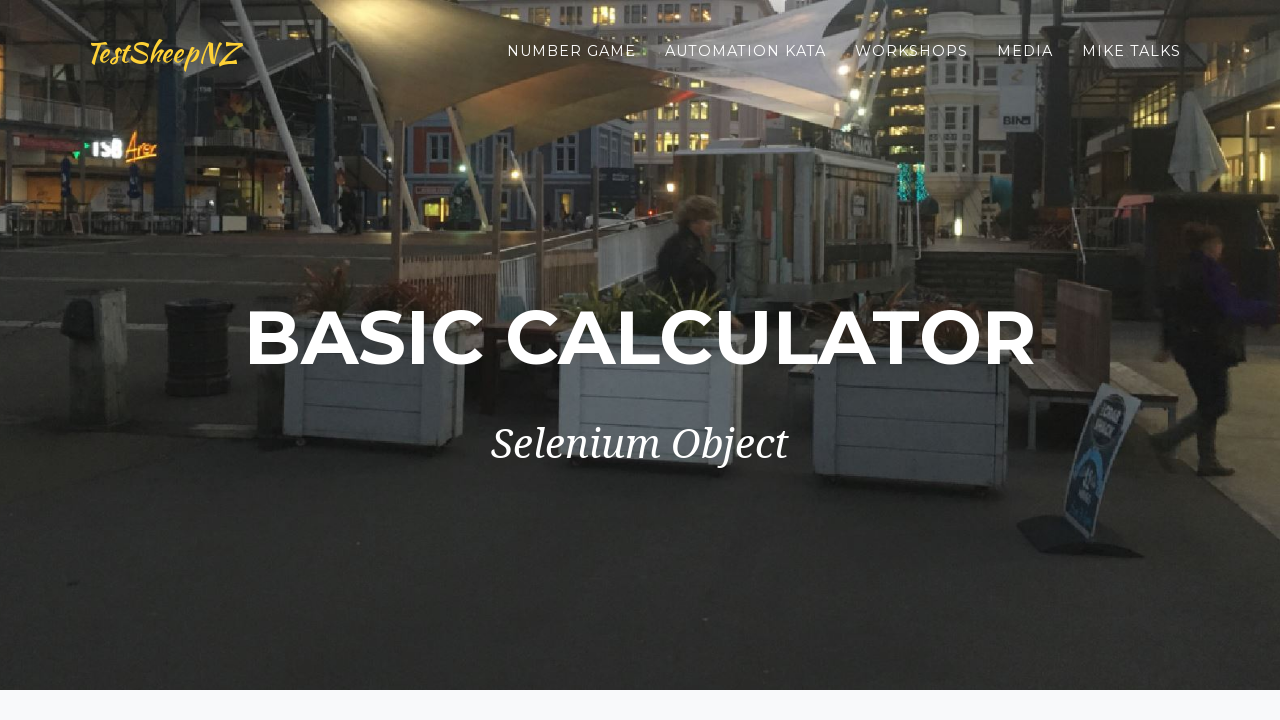

Filled first number field with decimal 8.6 on #number1Field
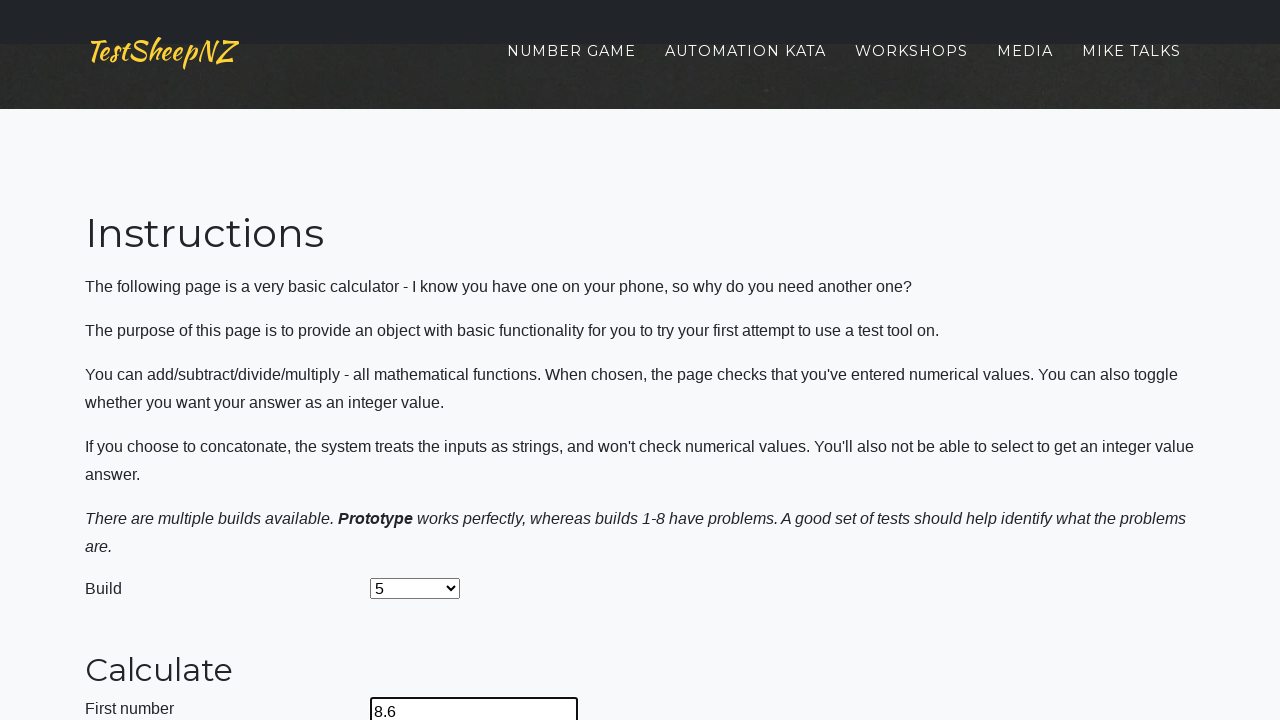

Filled second number field with decimal 15344.4 on #number2Field
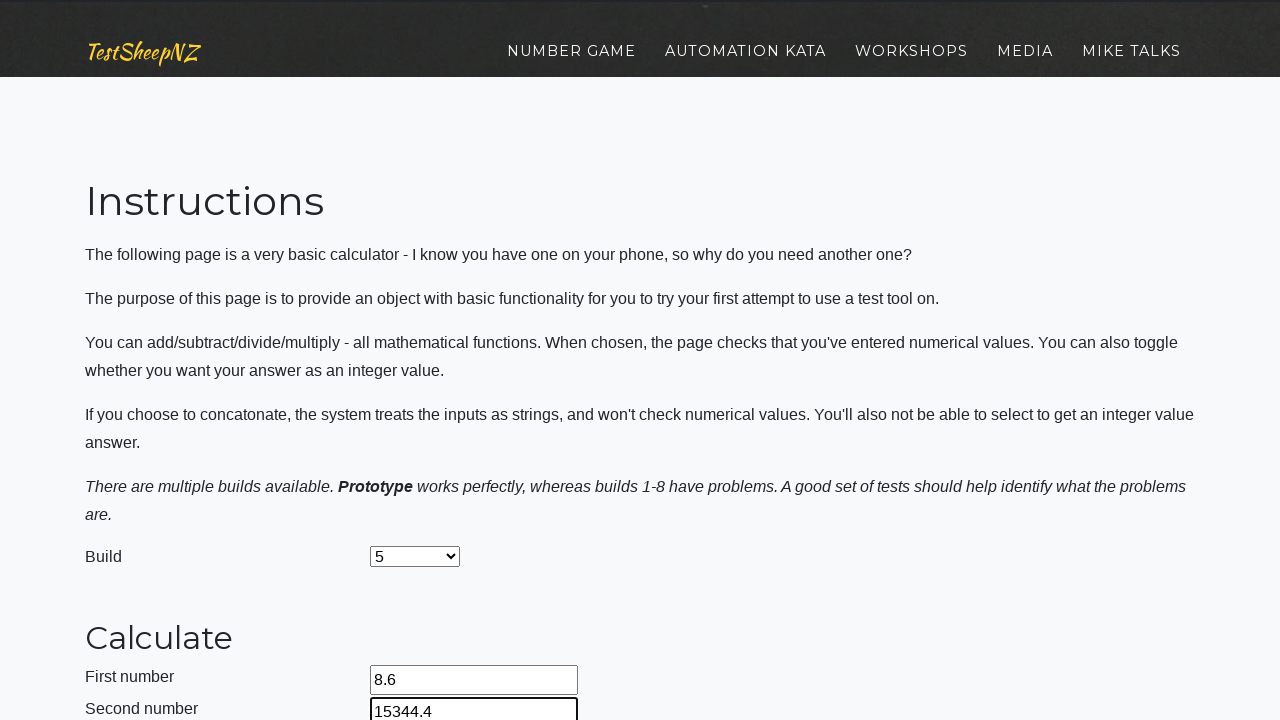

Selected multiplication operation on select[name="selectOperation"]
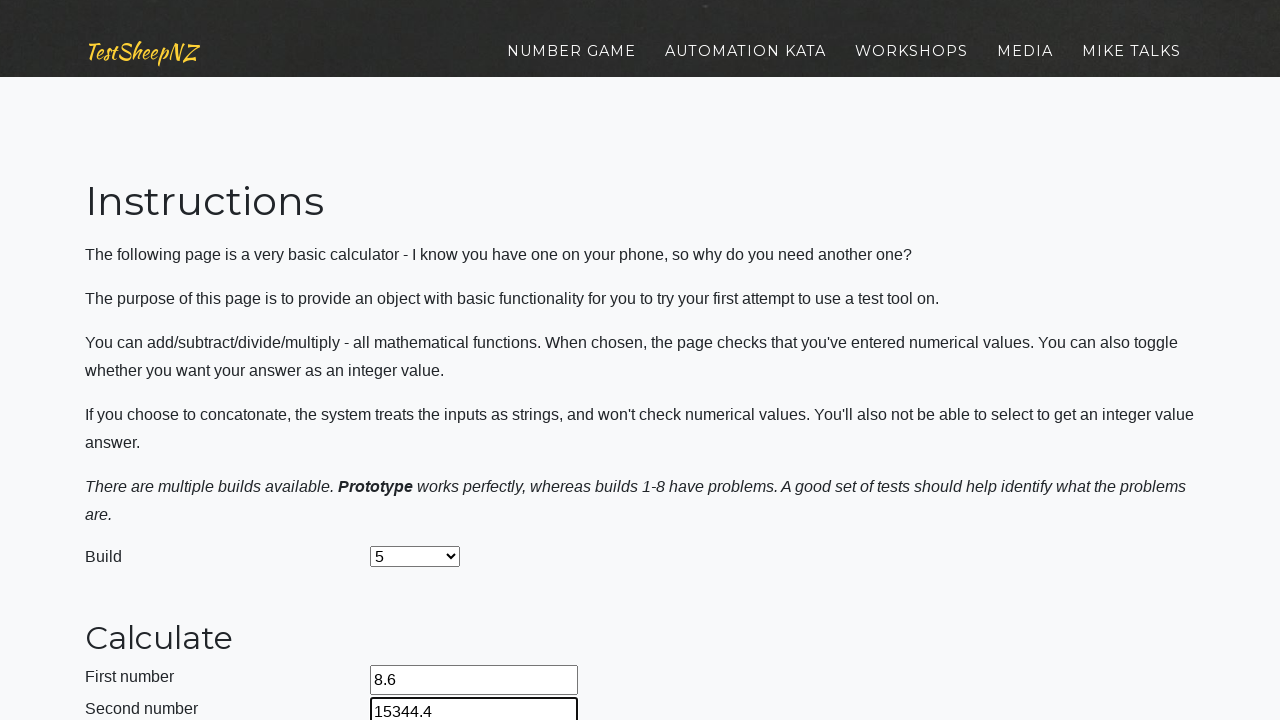

Checked the Integers Only checkbox at (376, 428) on #integerSelect
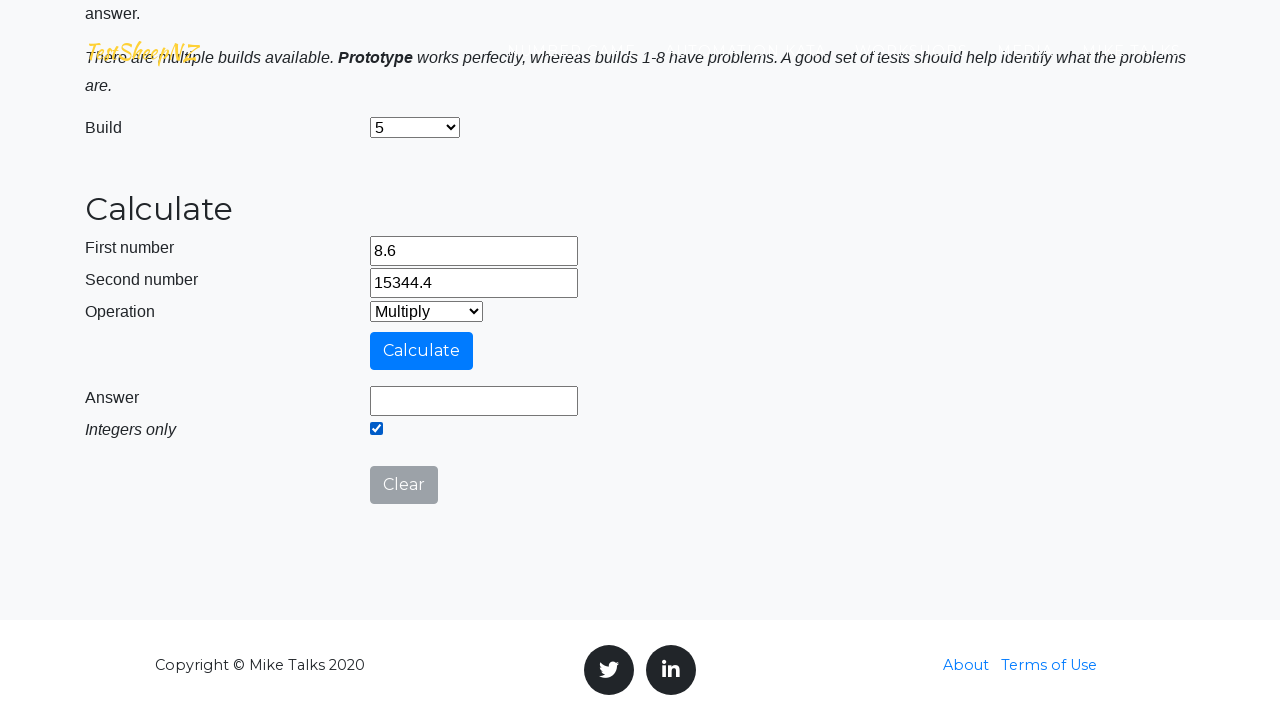

Clicked calculate button at (422, 351) on #calculateButton
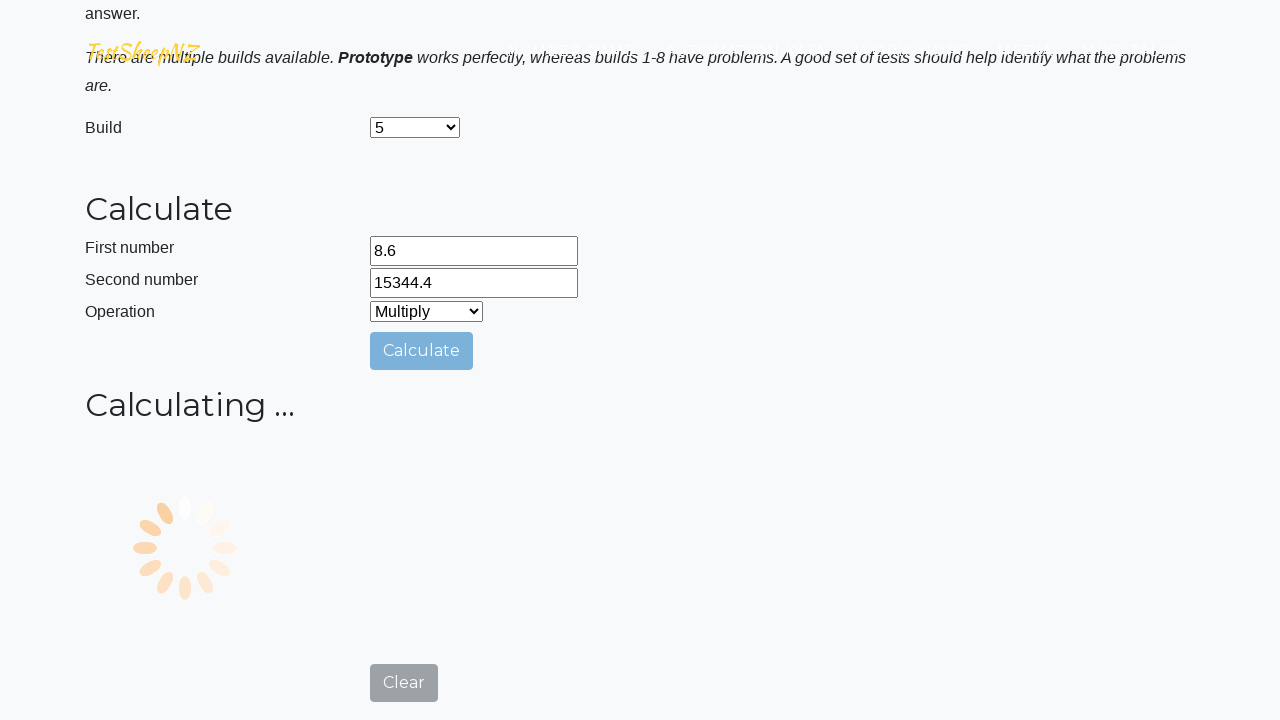

Answer field loaded with calculation result
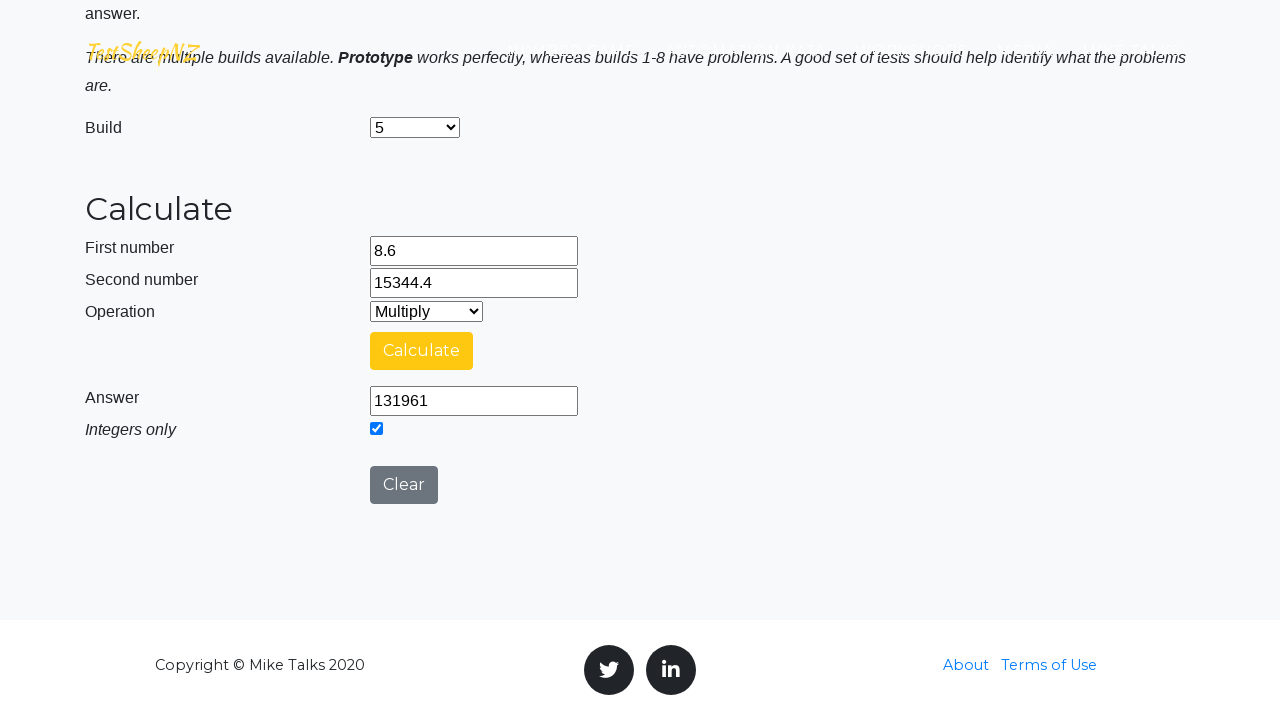

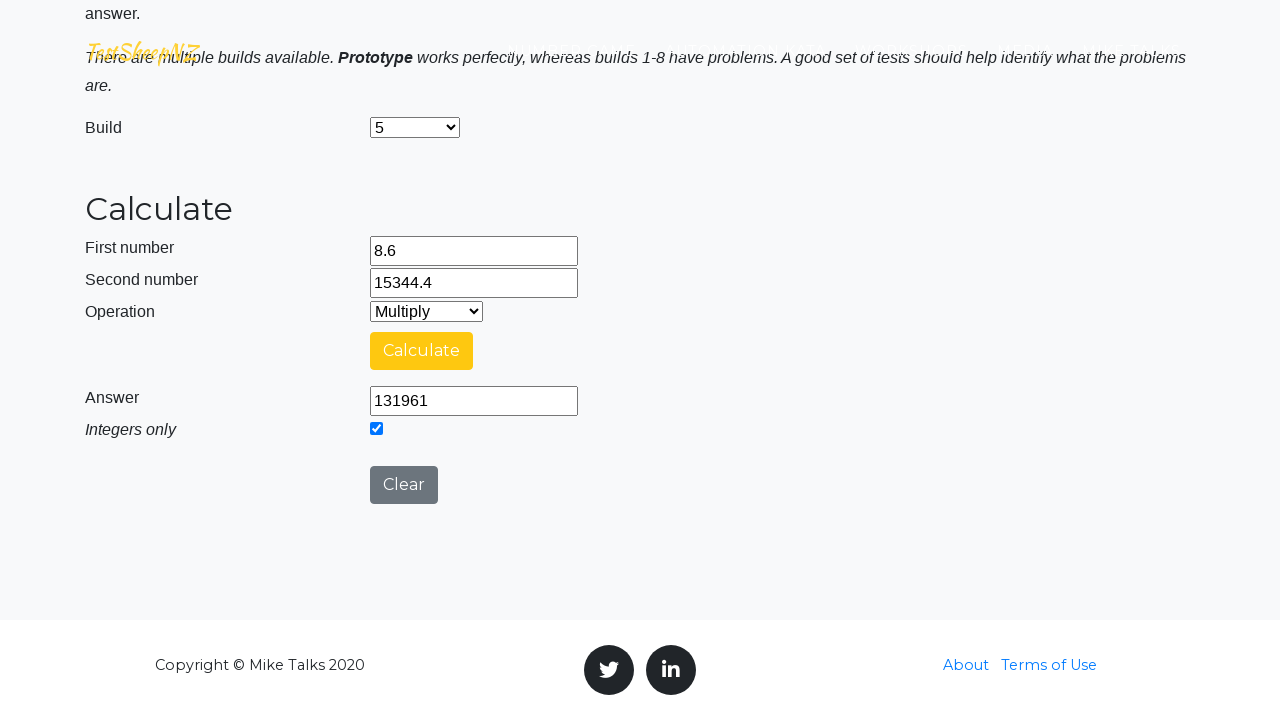